Tests mouse hover functionality by hovering over a menu item to trigger dropdown or submenu display

Starting URL: https://demoqa.com/menu/

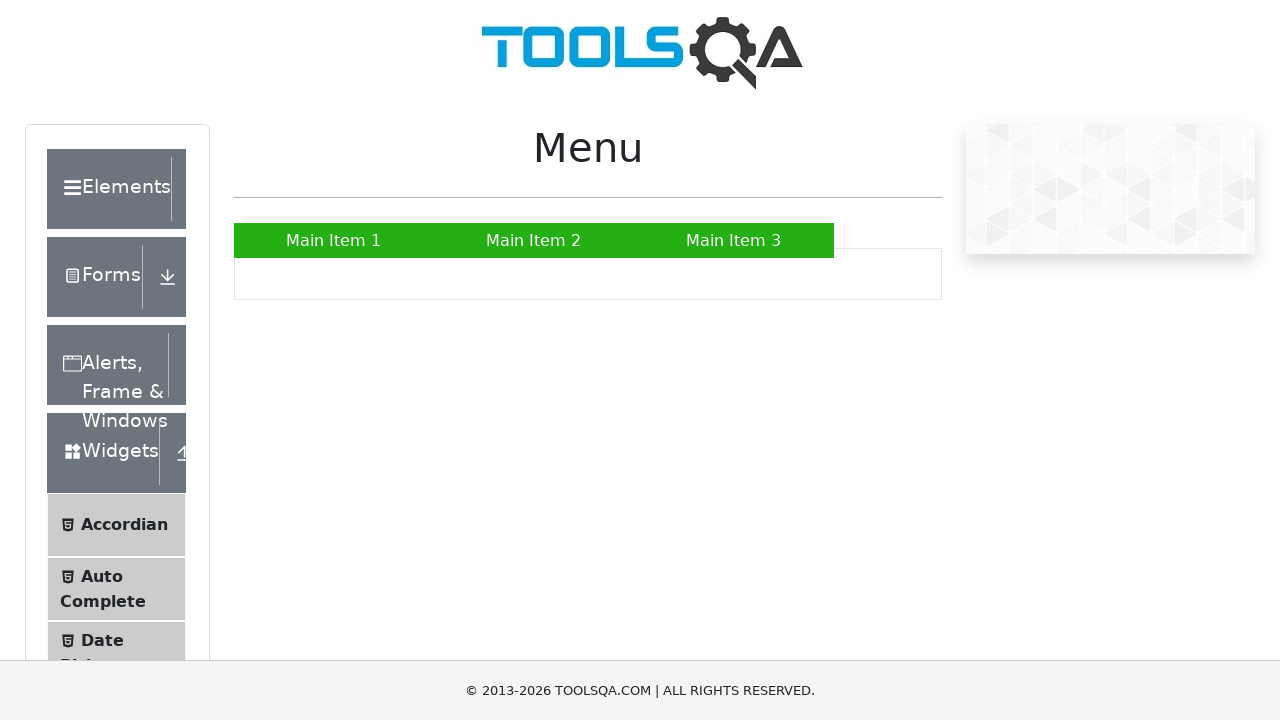

Navigated to https://demoqa.com/menu/
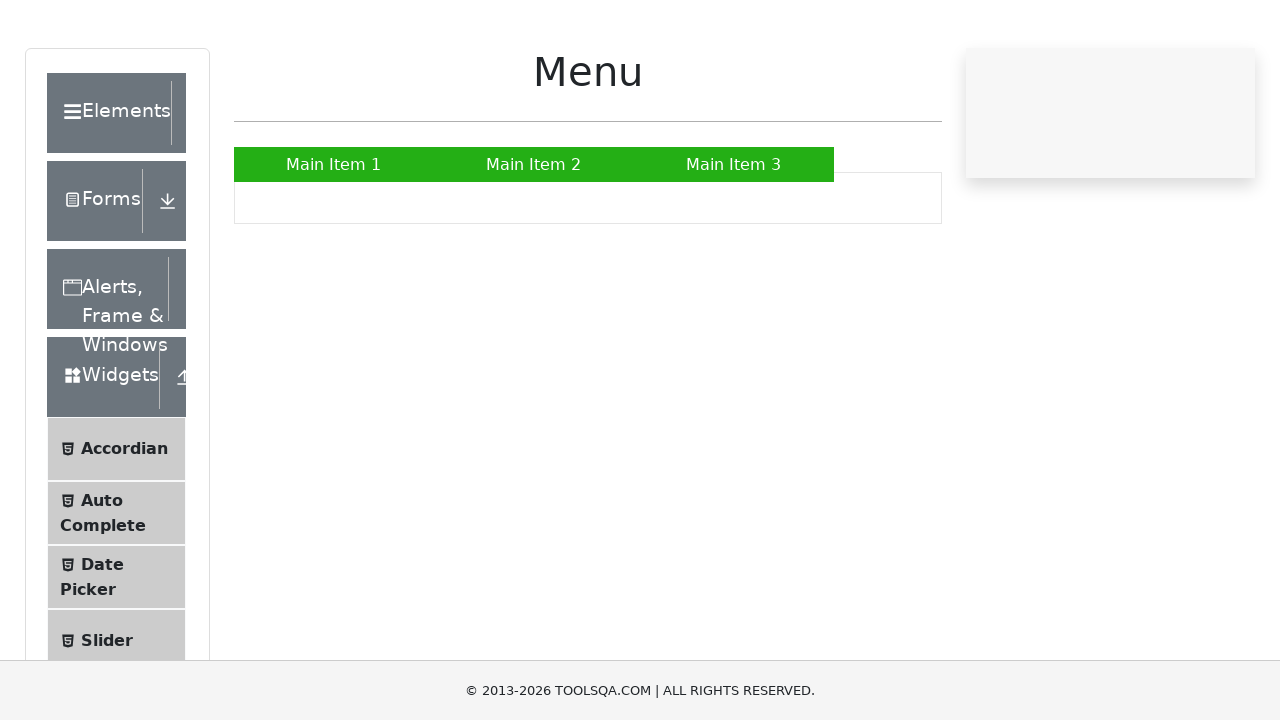

Hovered over 'Main Item 2' menu element to trigger dropdown at (534, 240) on xpath=//a[contains(text(),'Main Item 2')]
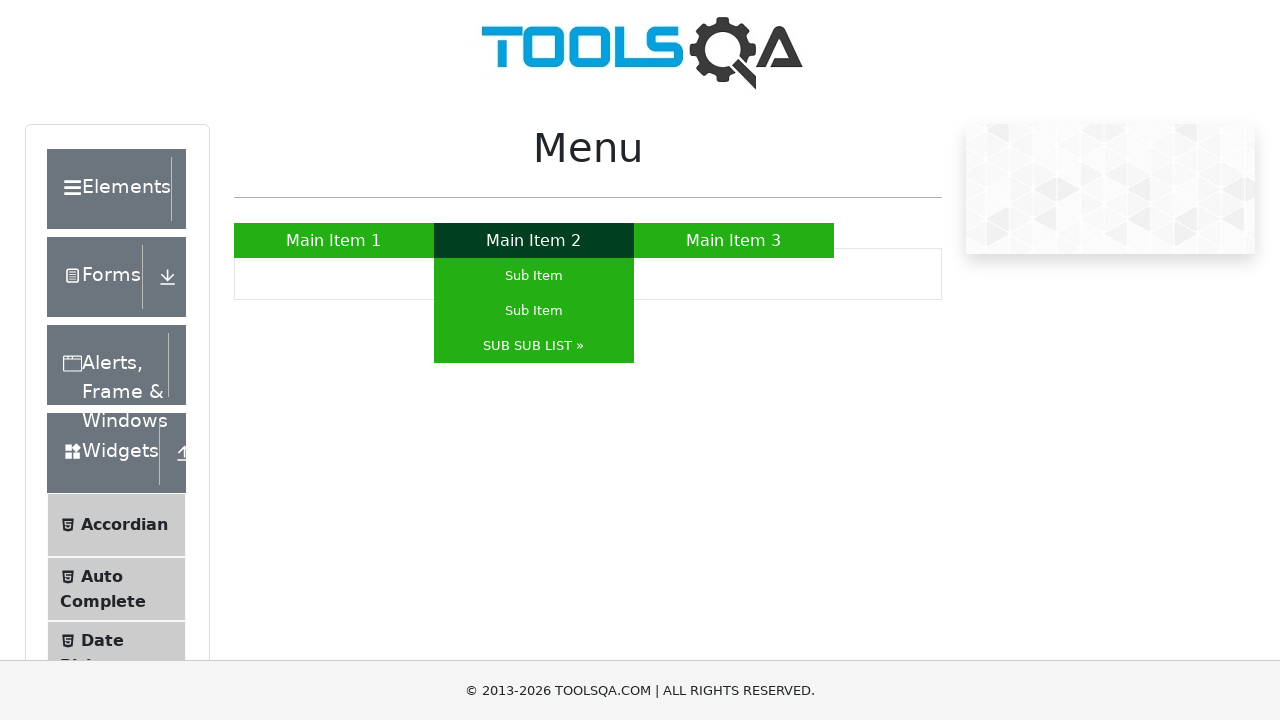

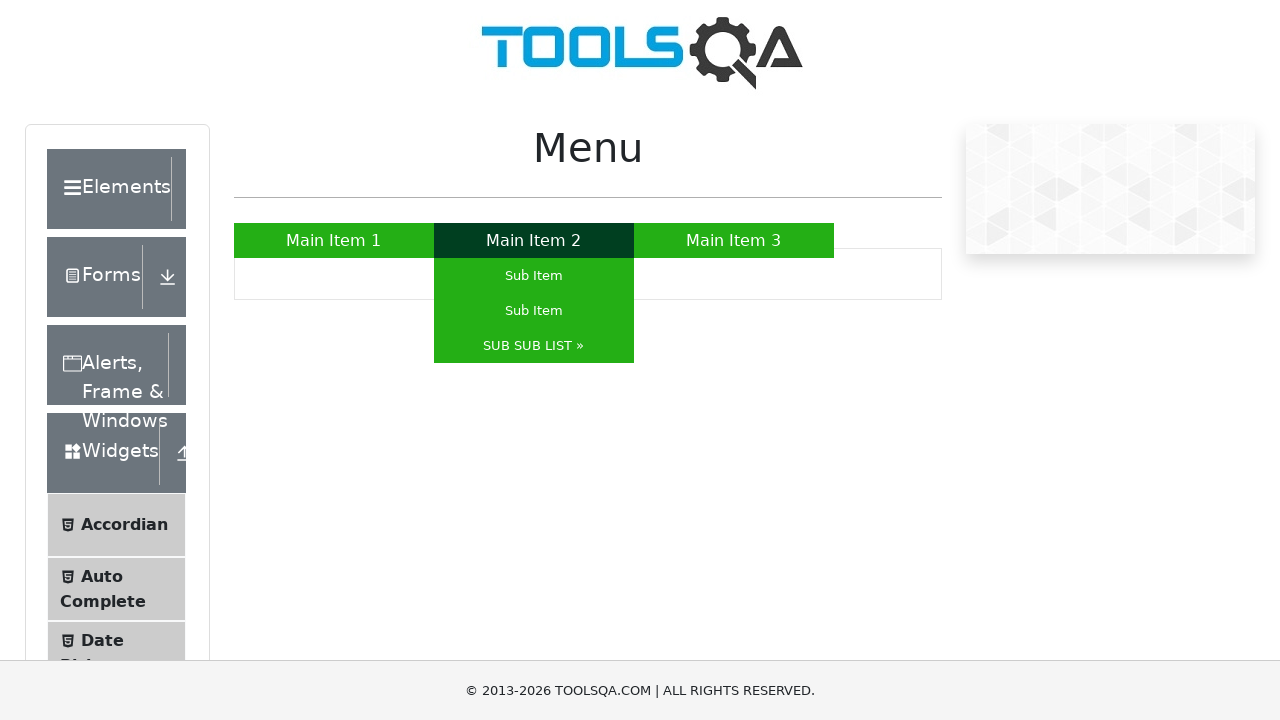